Tests withdrawing money from a bank account by logging in and making a withdrawal

Starting URL: https://www.globalsqa.com/angularJs-protractor/BankingProject/#/login

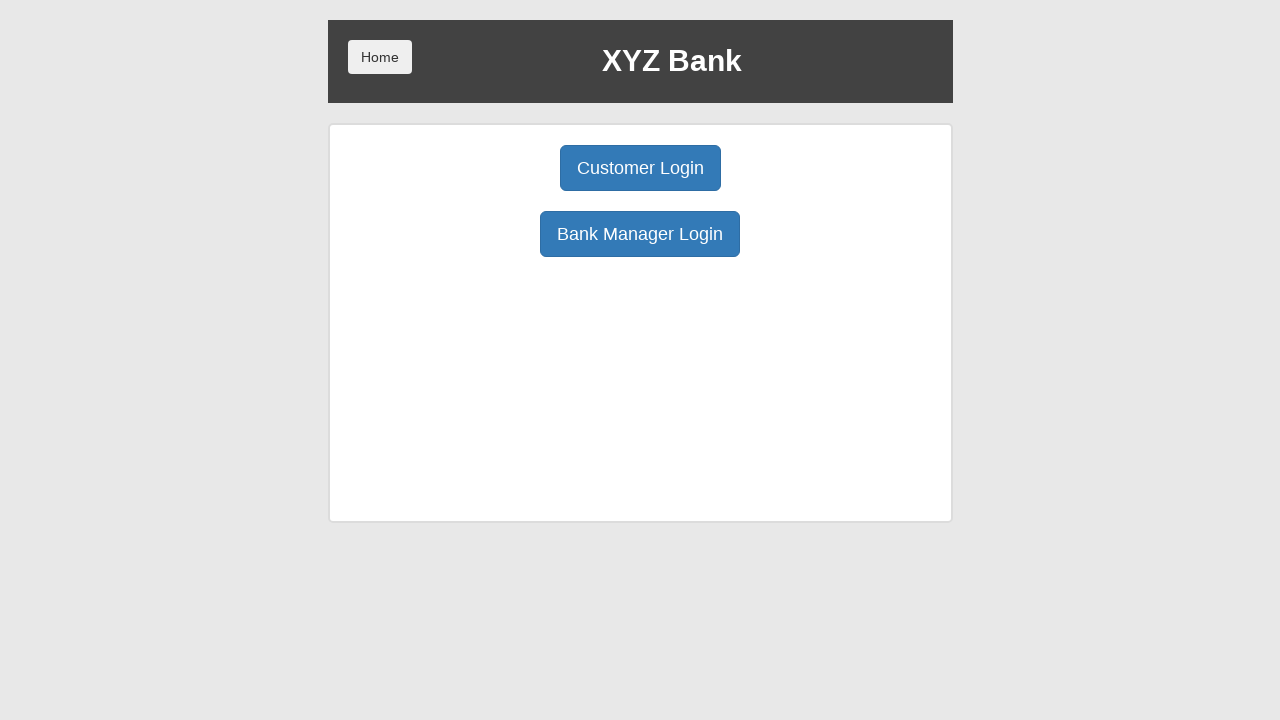

Clicked Customer Login button at (640, 168) on xpath=//button[@ng-click='customer()']
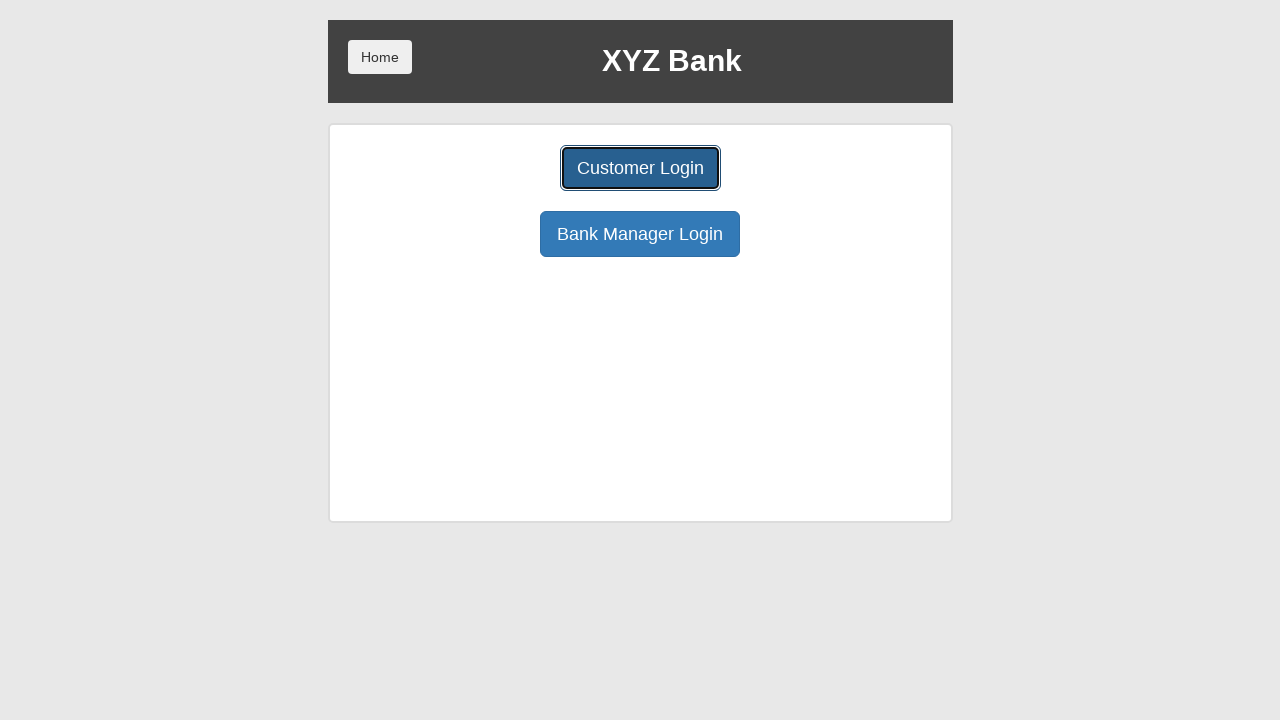

Customer dropdown loaded
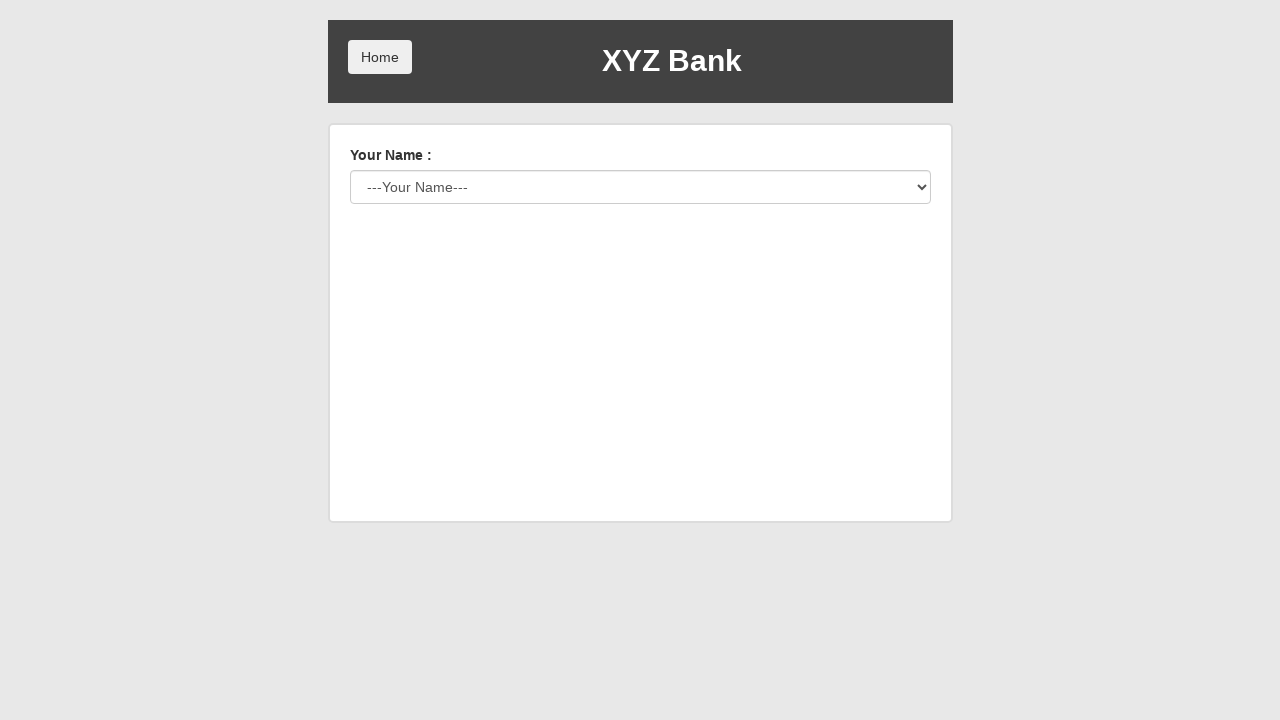

Selected customer from dropdown on //*[@id='userSelect']
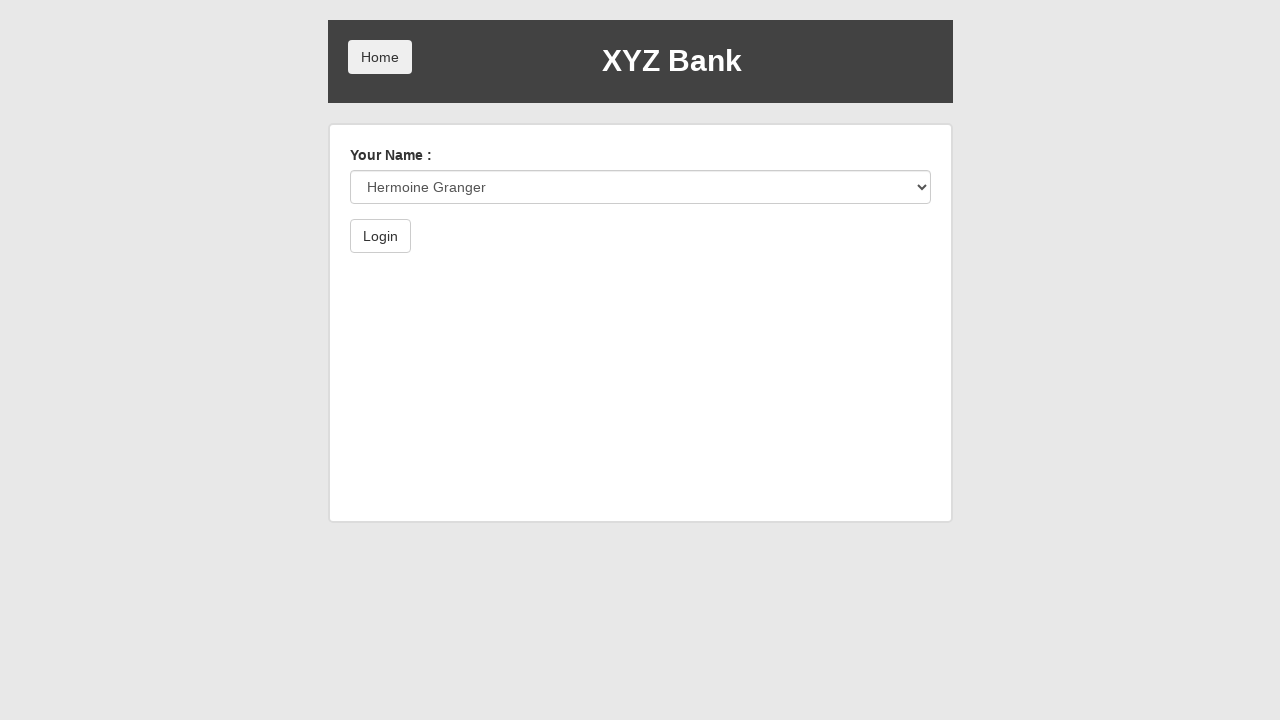

Clicked Login button at (380, 236) on xpath=/html/body/div/div/div[2]/div/form/button
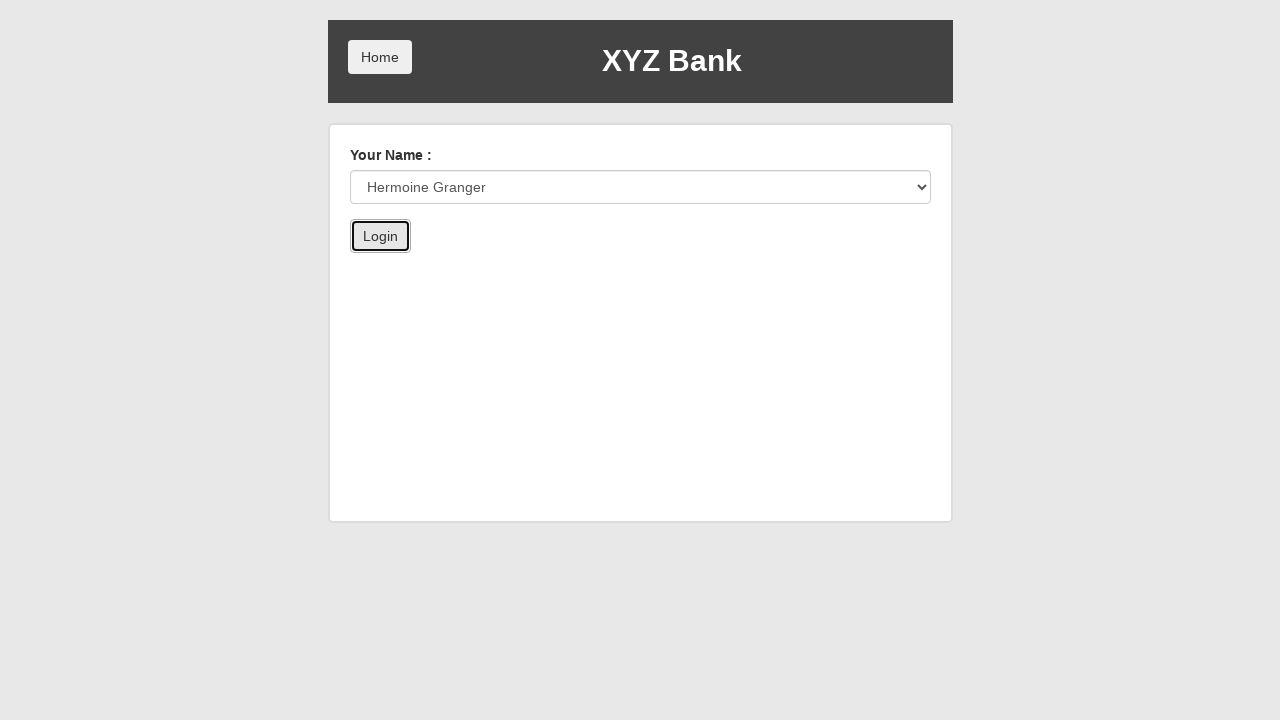

Successfully logged in and balance displayed
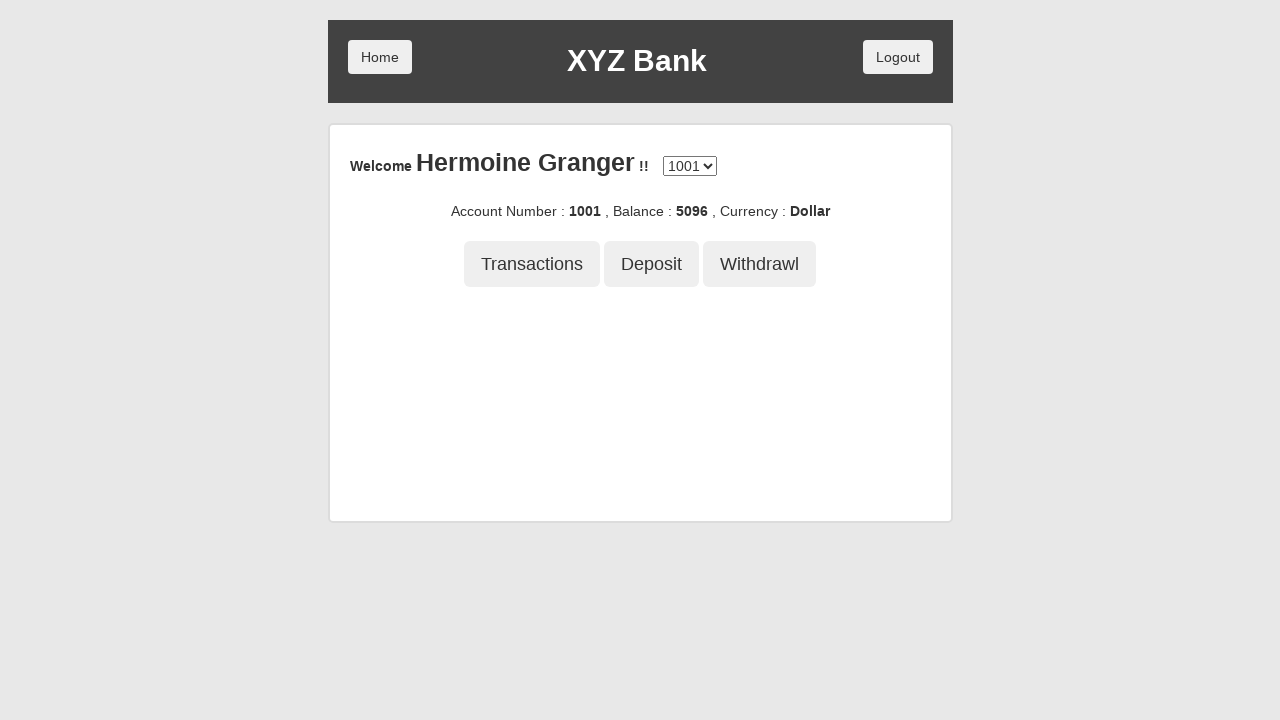

Clicked Withdrawal button at (760, 264) on xpath=/html/body/div/div/div[2]/div/div[3]/button[3]
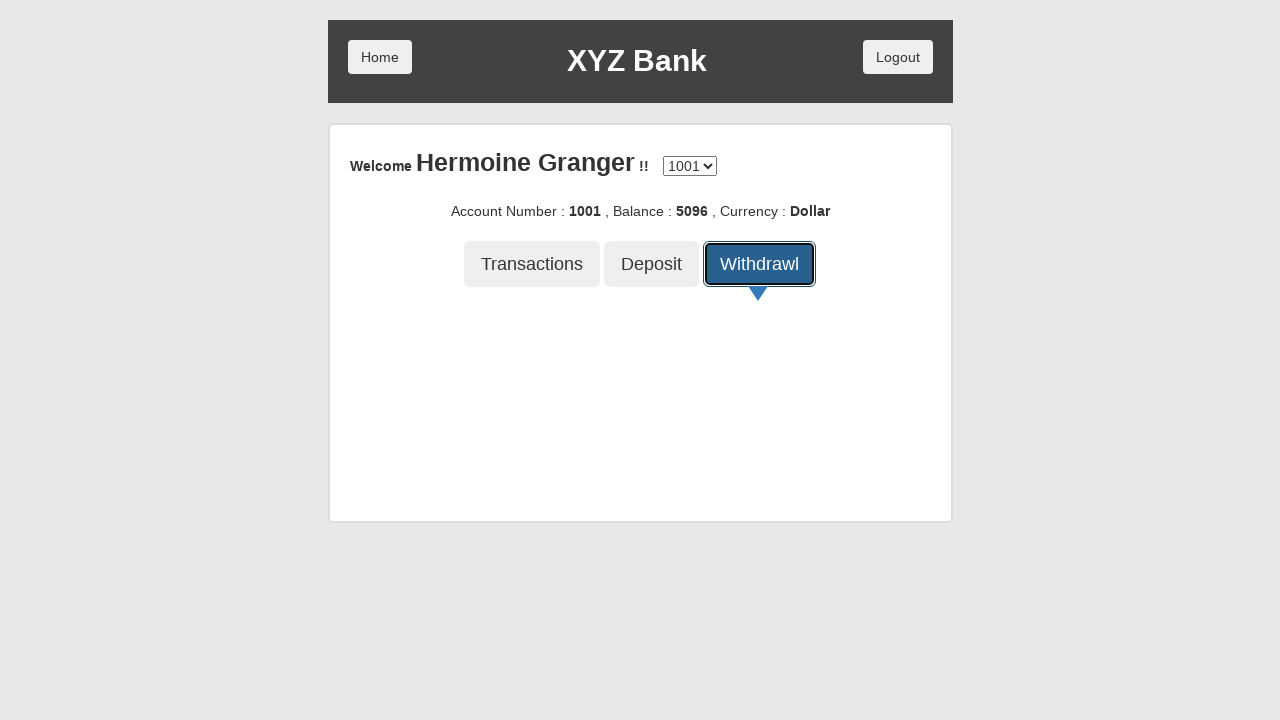

Cleared withdrawal input field on xpath=/html/body/div/div/div[2]/div/div[4]/div/form/div/input
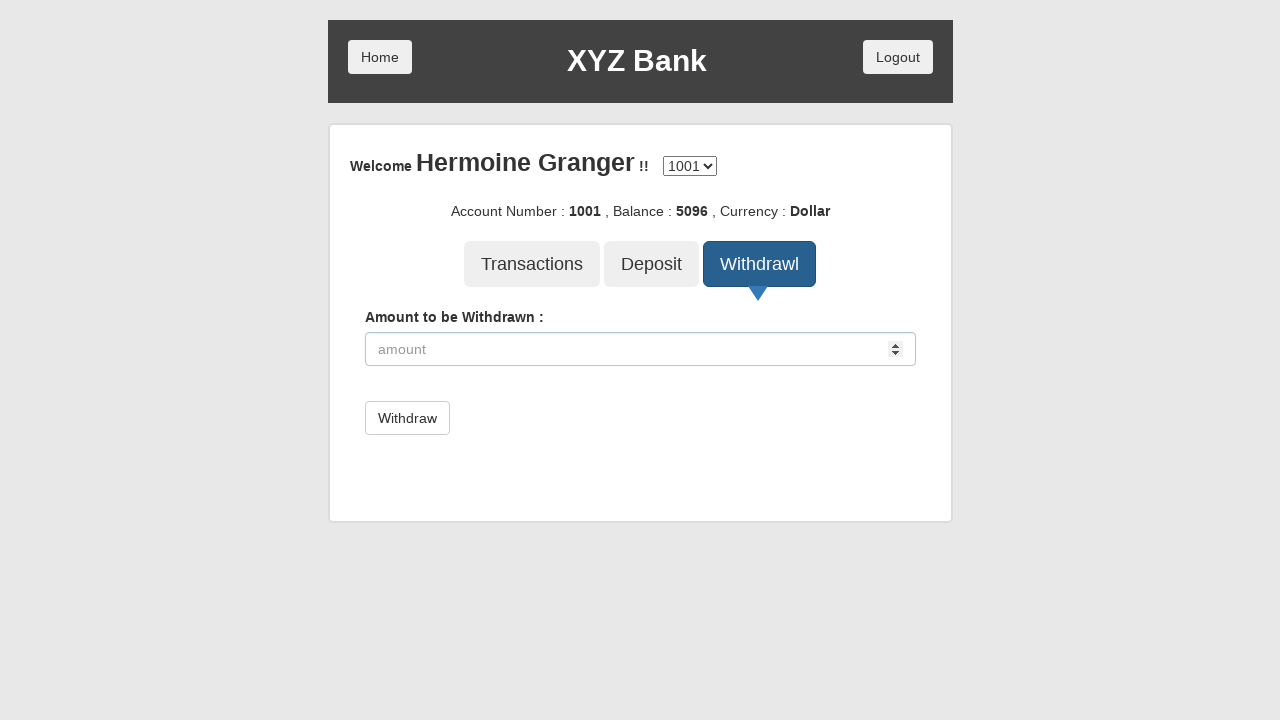

Entered withdrawal amount of 100 on xpath=/html/body/div/div/div[2]/div/div[4]/div/form/div/input
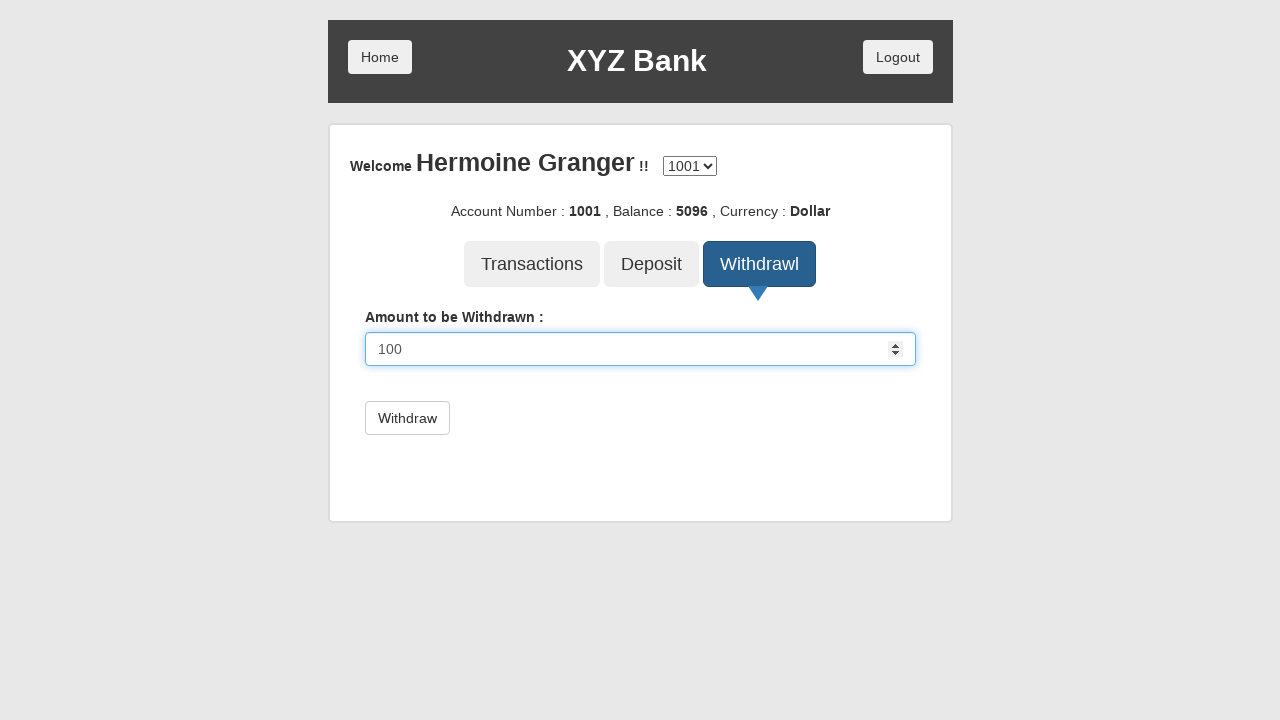

Clicked Withdraw button to confirm transaction at (407, 418) on xpath=/html/body/div/div/div[2]/div/div[4]/div/form/button
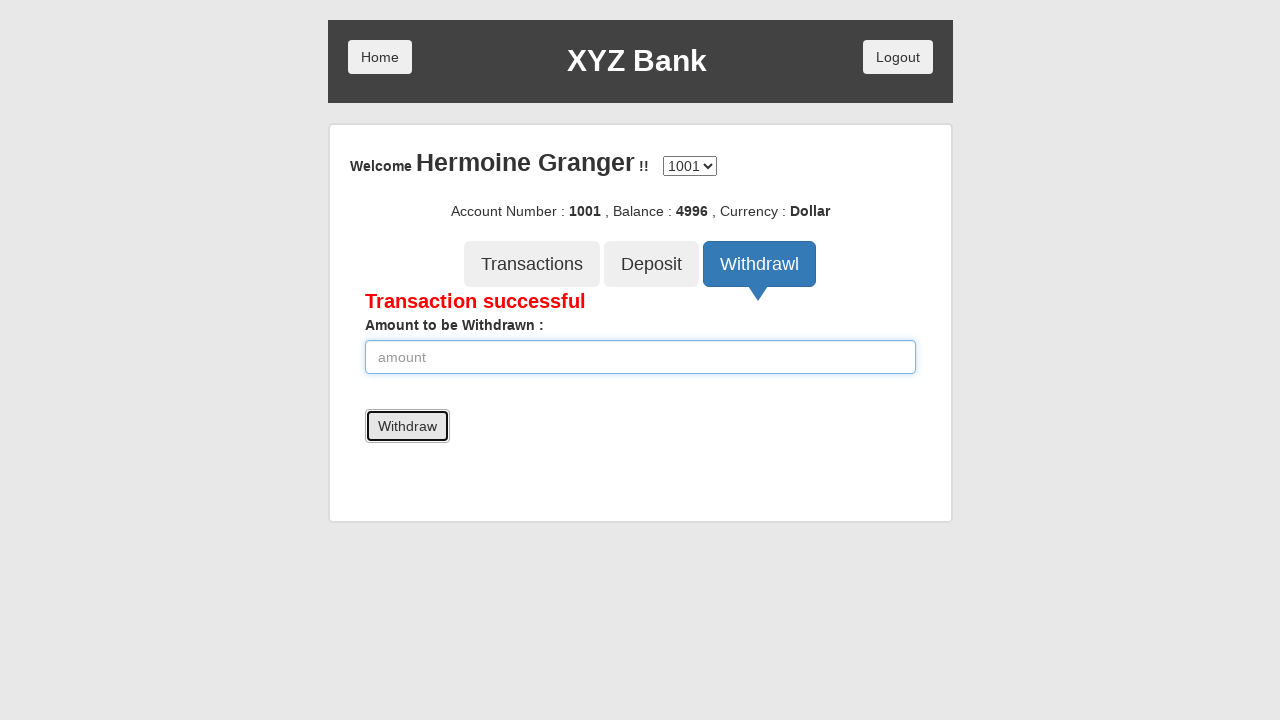

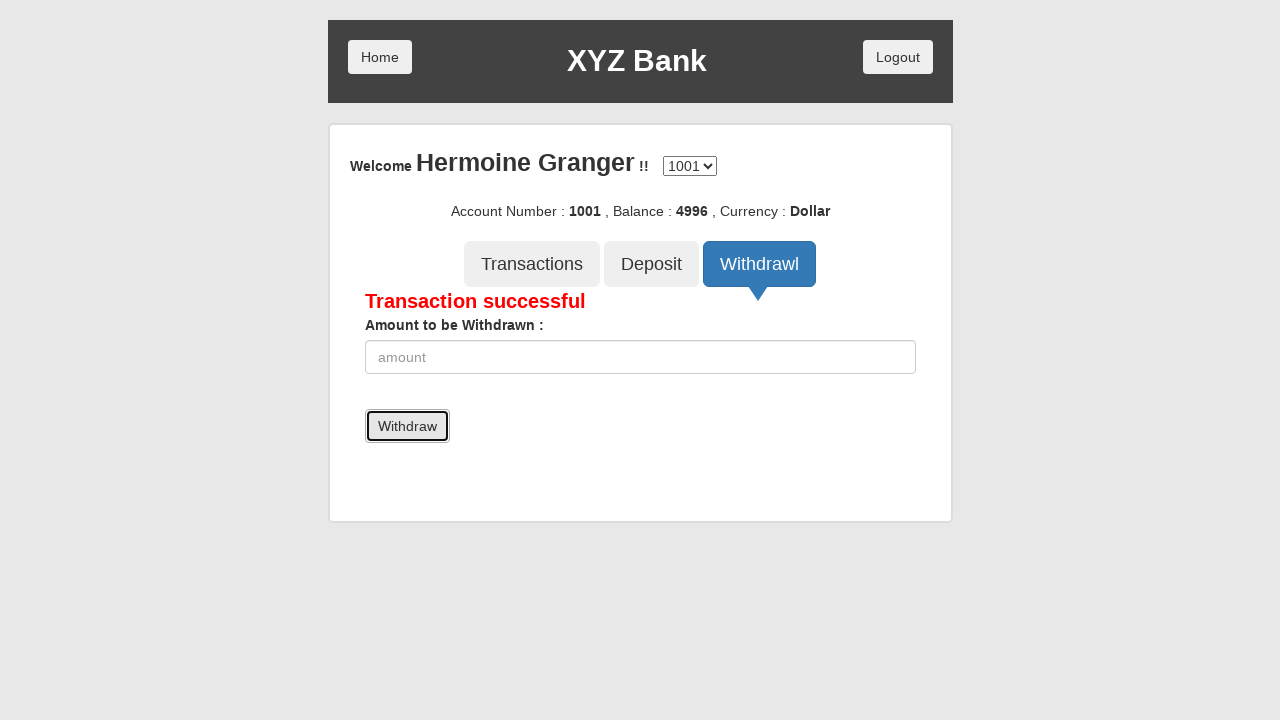